Tests right-click (context click) functionality by right-clicking a button and verifying the response message appears

Starting URL: https://demoqa.com/buttons

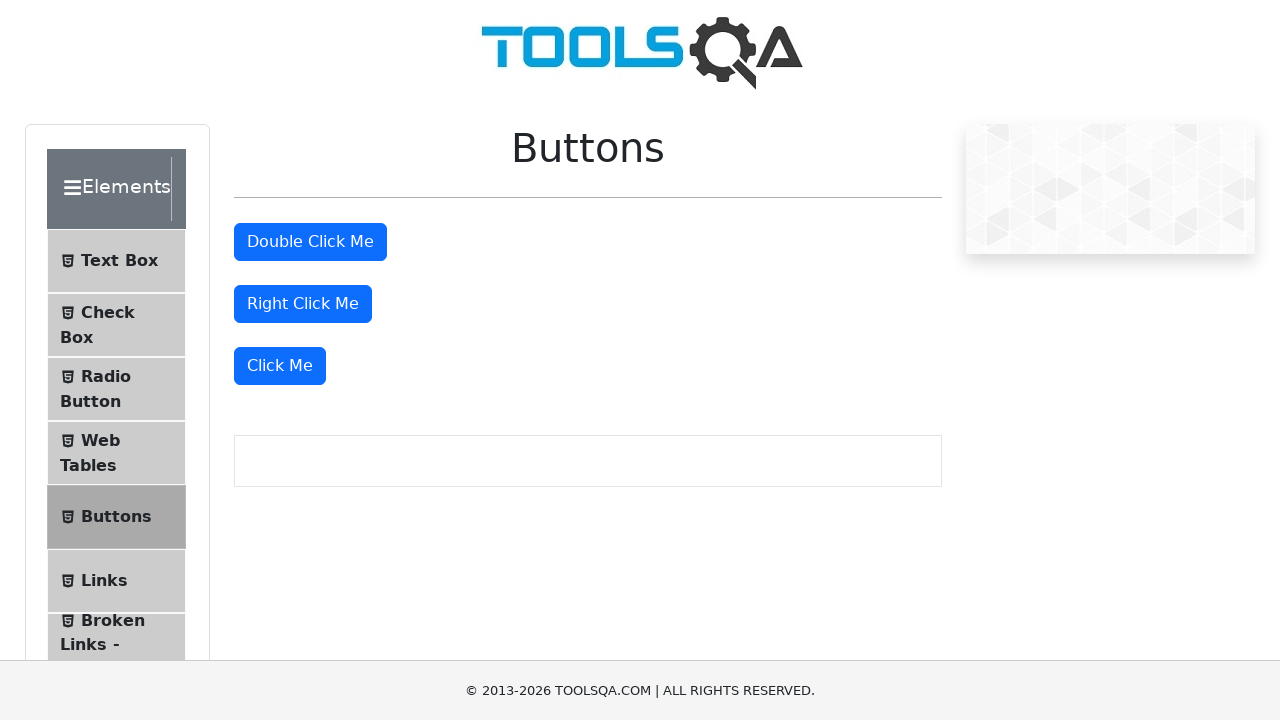

Right-click button became visible and clickable
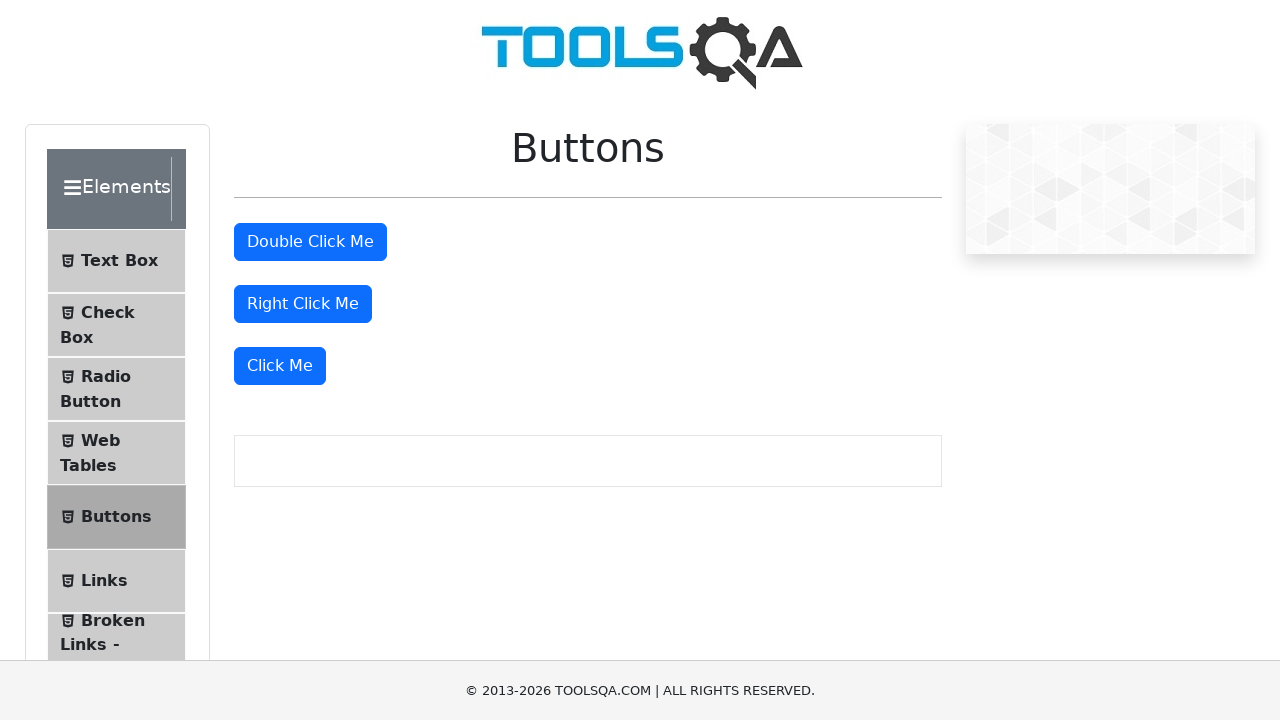

Right-clicked the button element at (303, 304) on #rightClickBtn
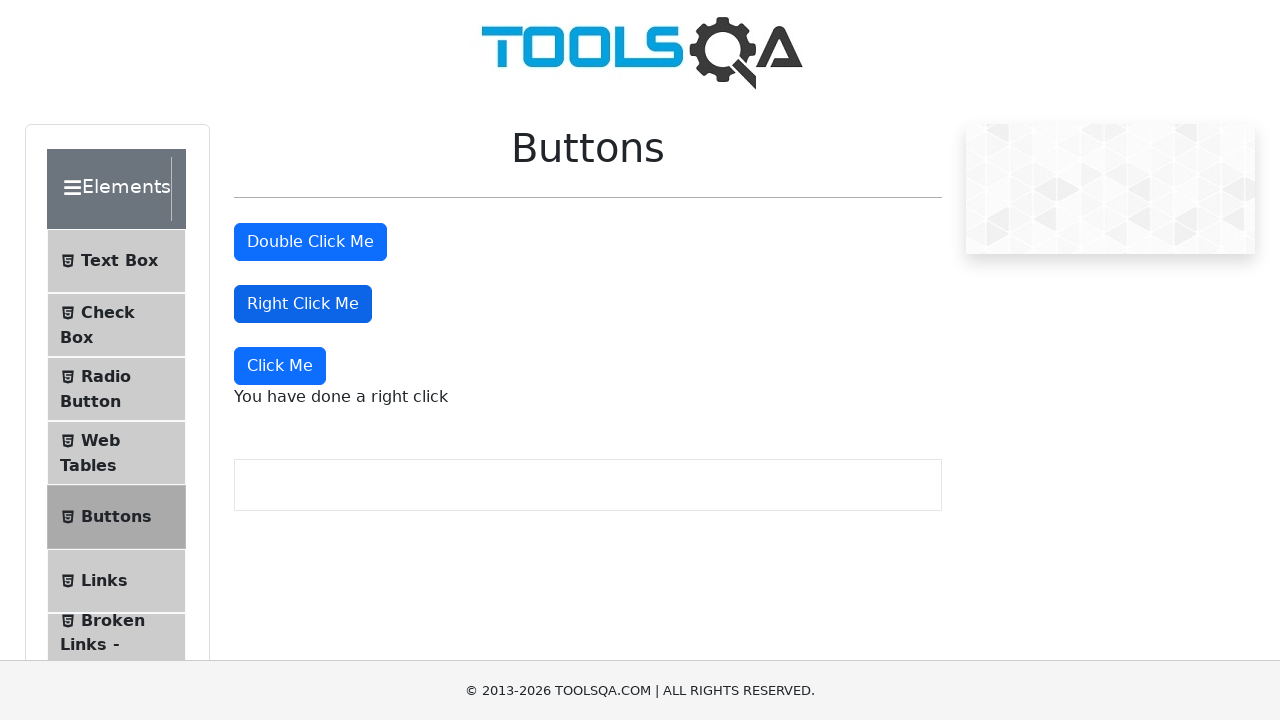

Right-click response message appeared
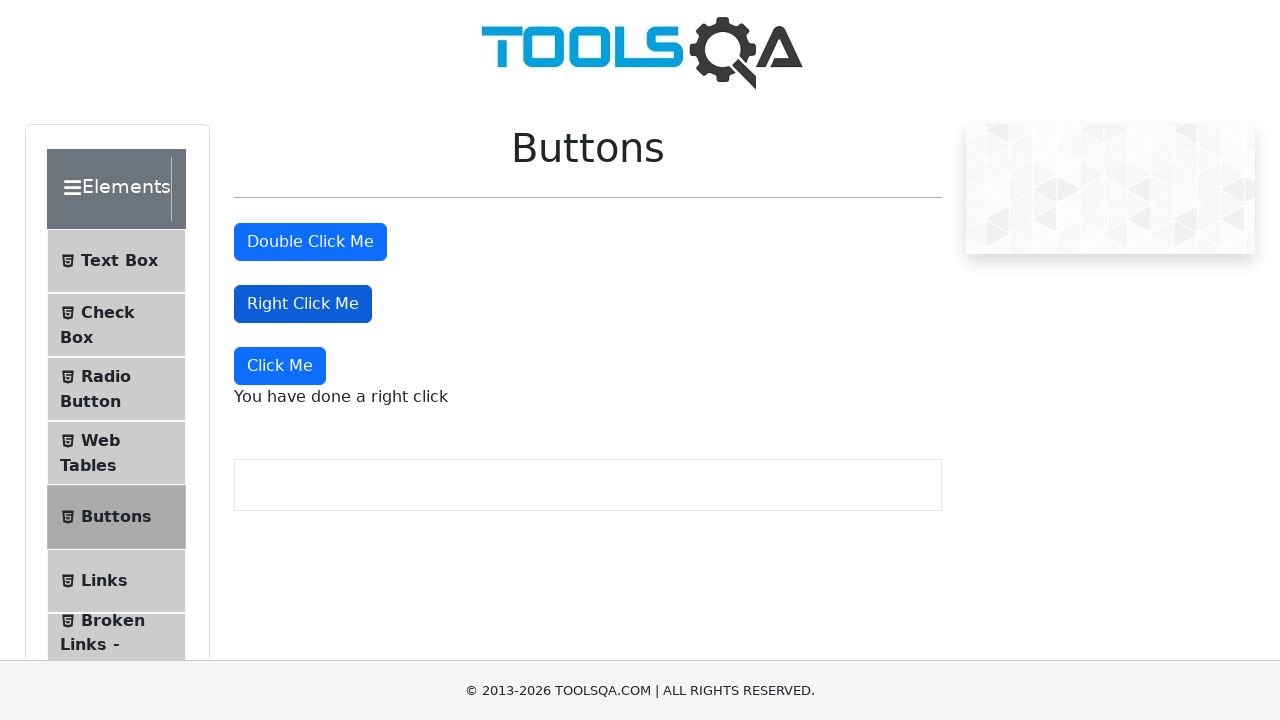

Located the right-click response message element
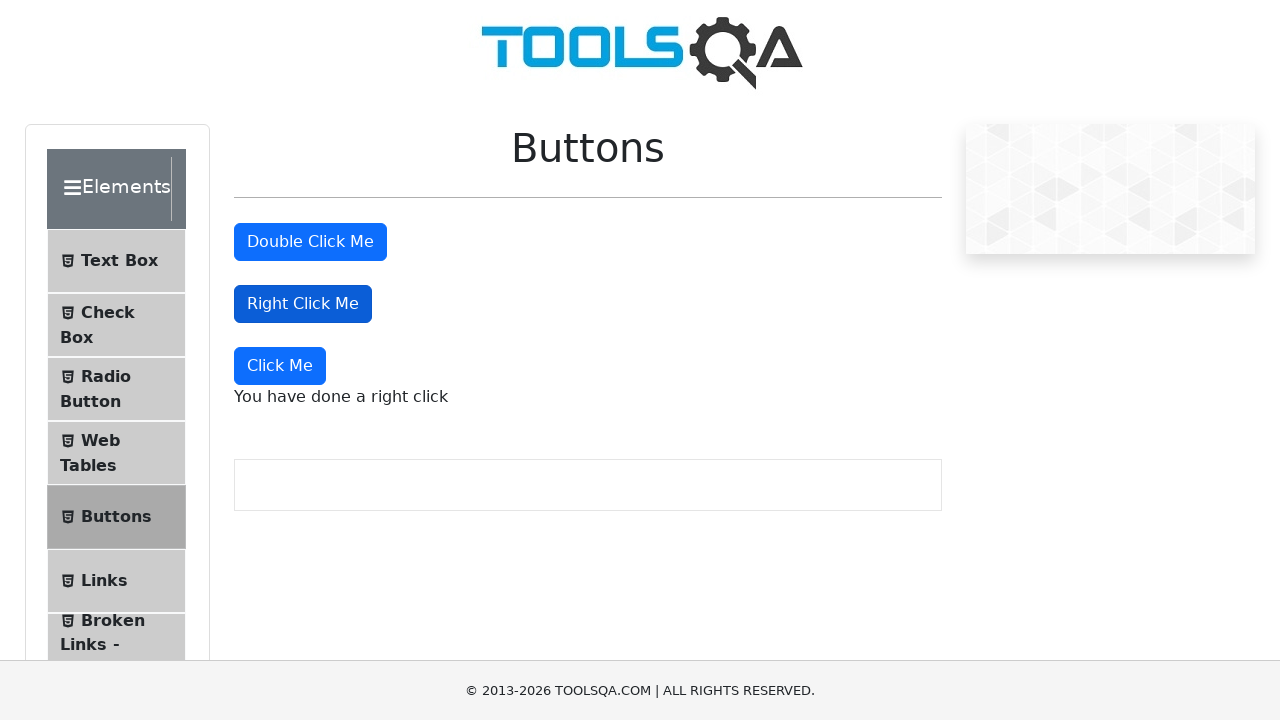

Verified response message displays 'You have done a right click'
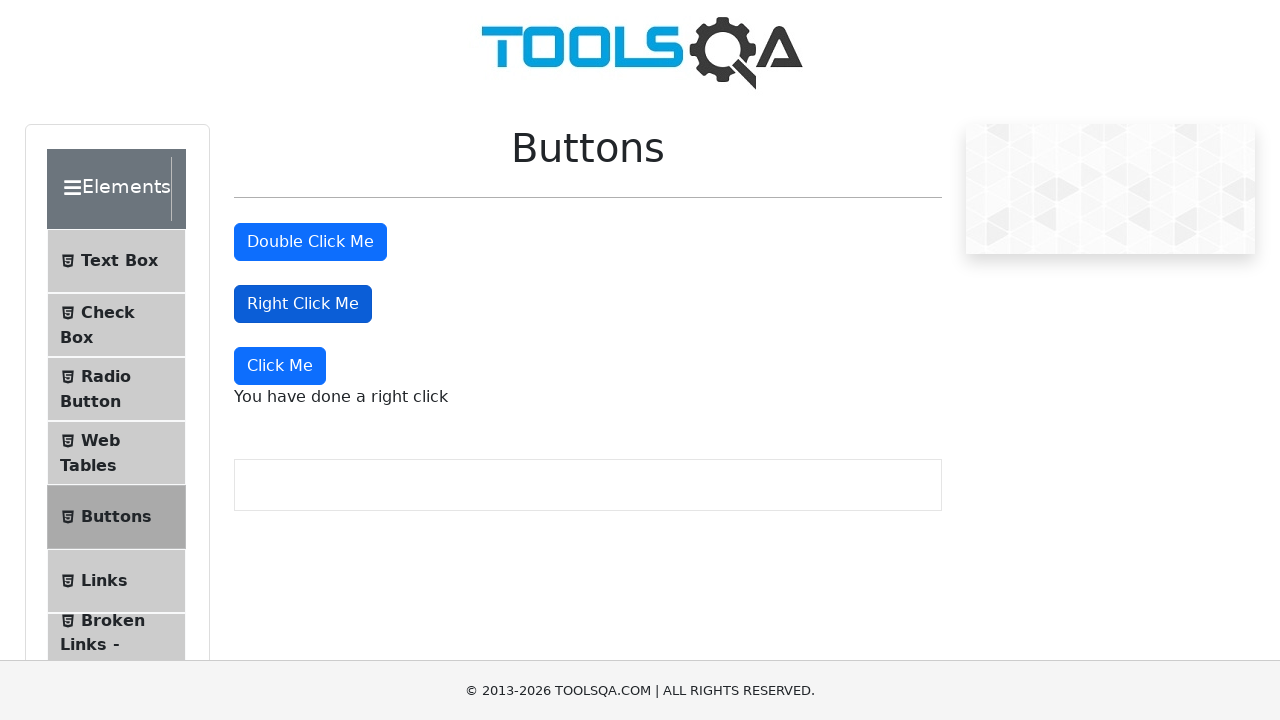

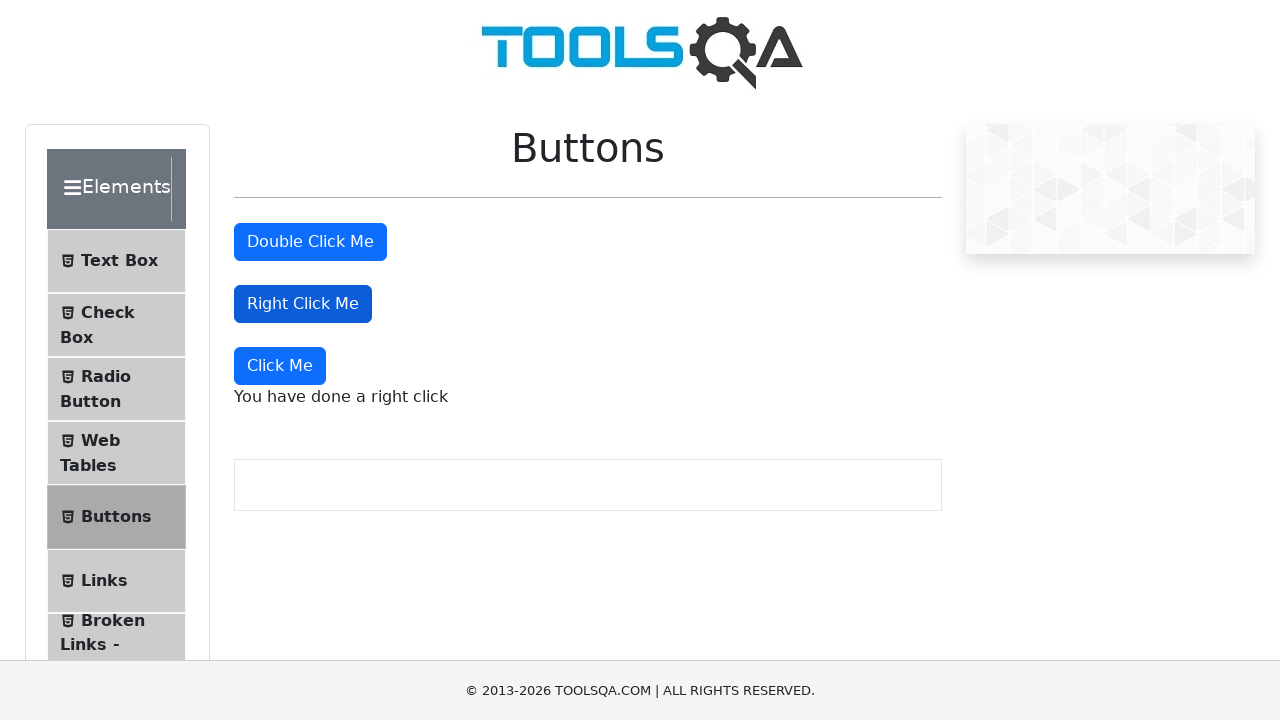